Tests explicit wait for element visibility by waiting until the magic text element with new content becomes visible

Starting URL: https://kristinek.github.io/site/examples/sync

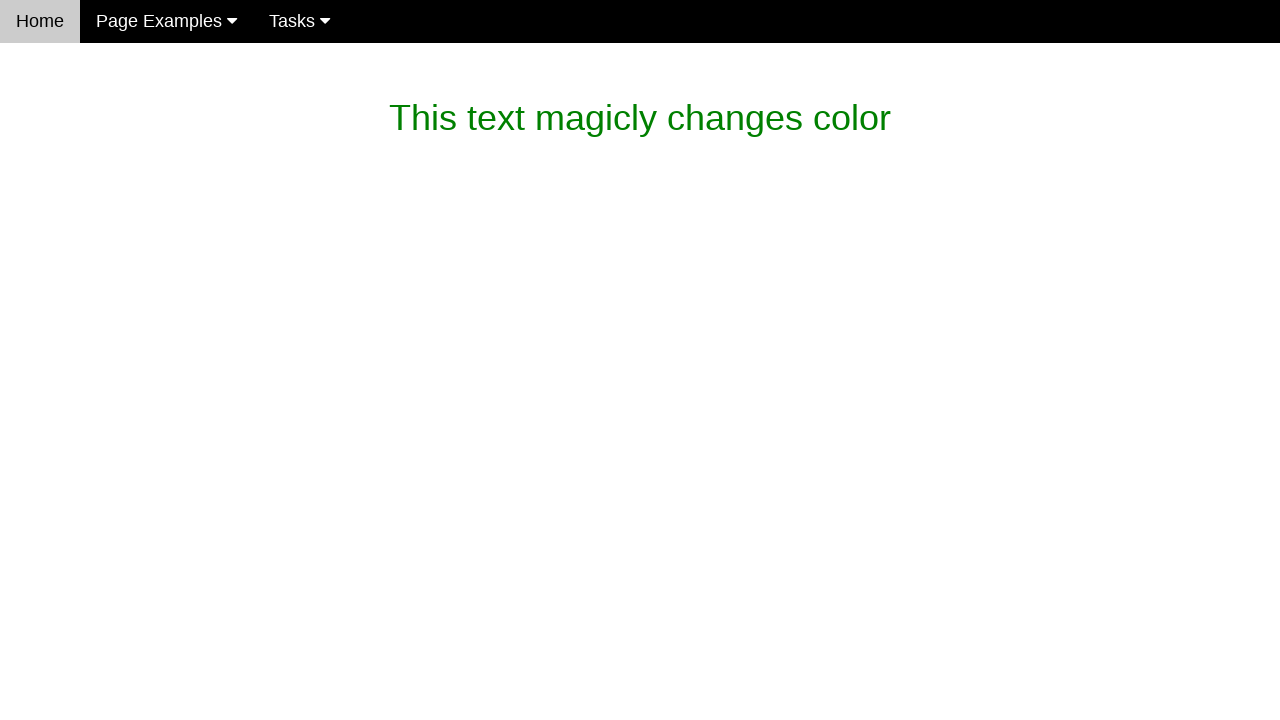

Waited for magic_text element to be present in DOM
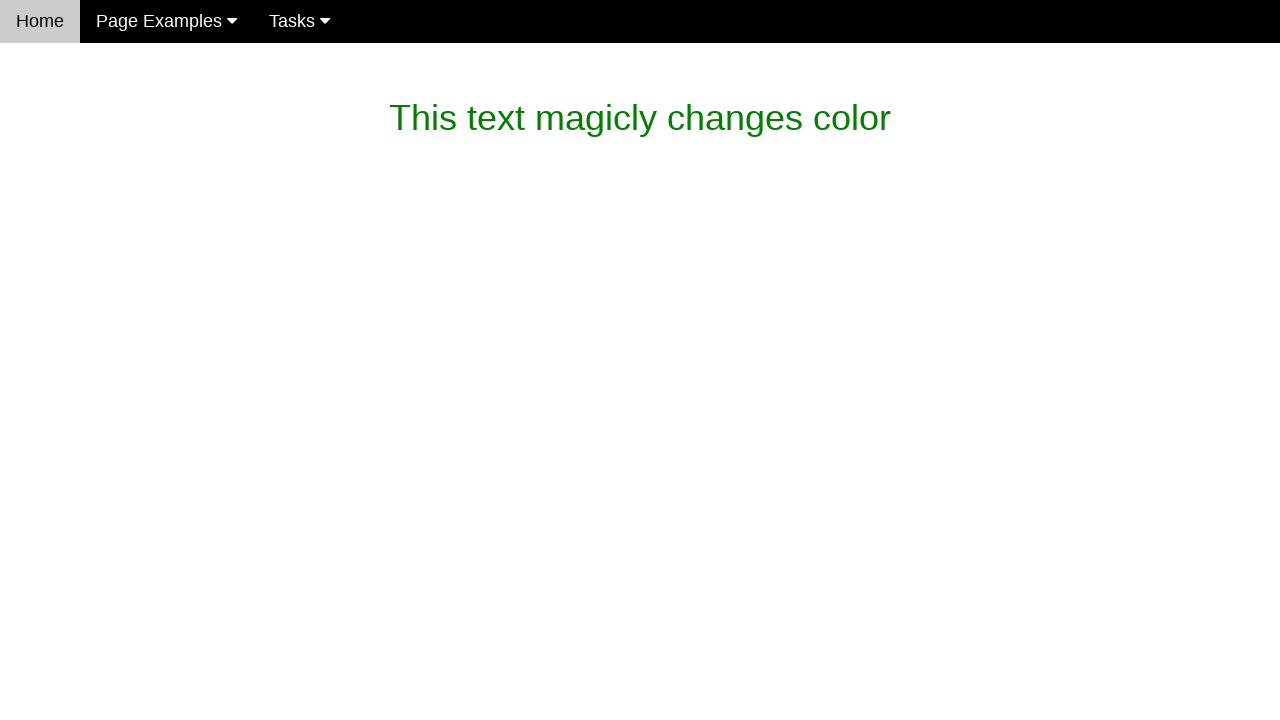

Waited for magic_text element with new content 'What is this magic? It's dev magic~' to become visible
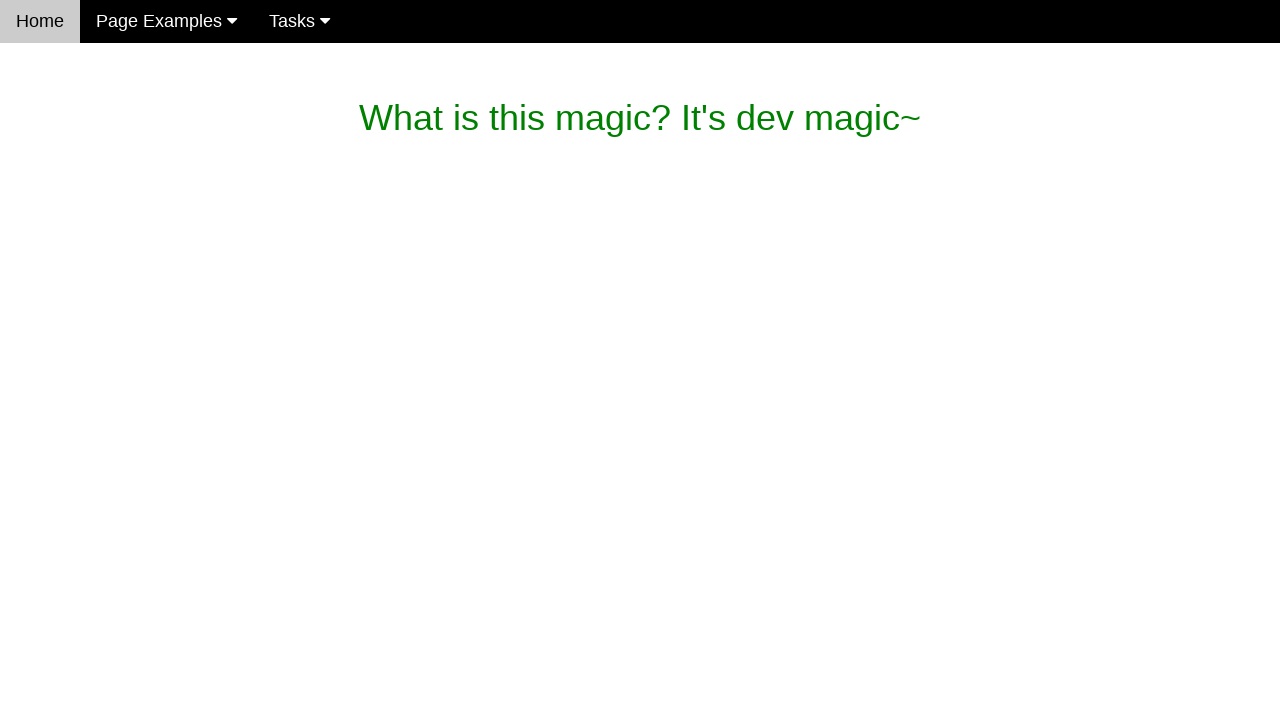

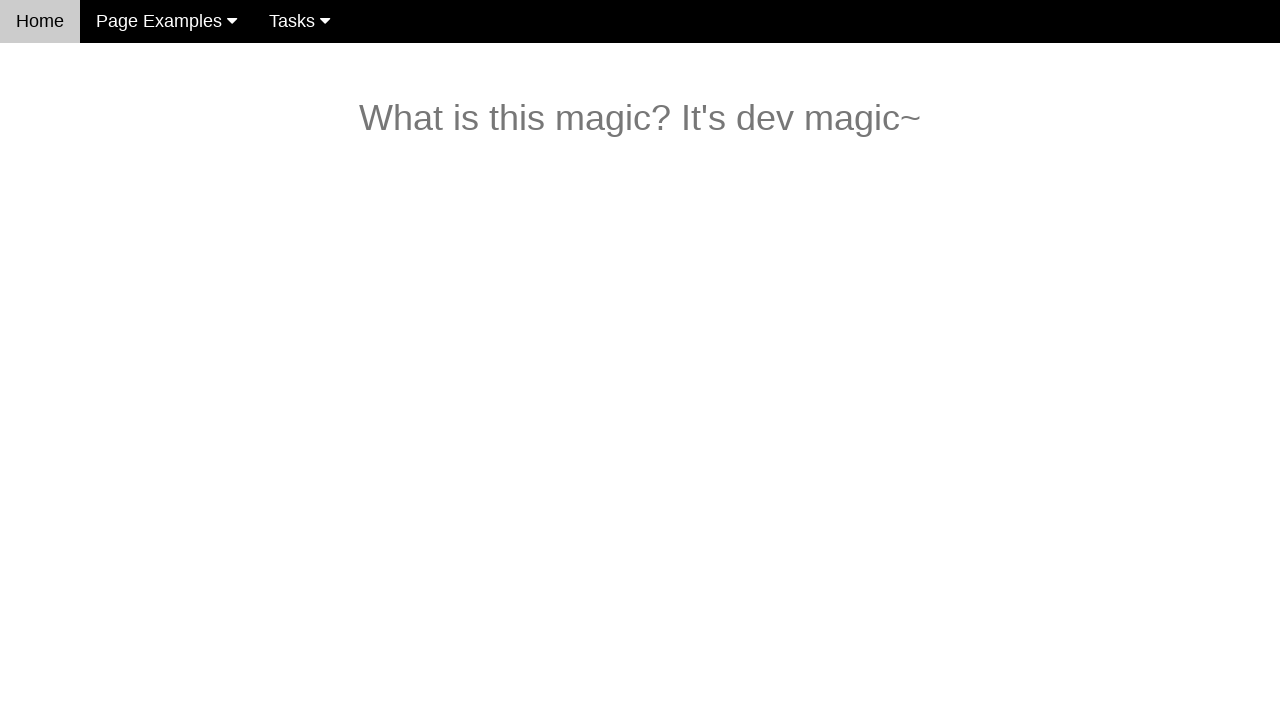